Tests navigation functionality including clicking a link, navigating back/forward, and refreshing the page

Starting URL: http://selenium-cucumber.github.io/

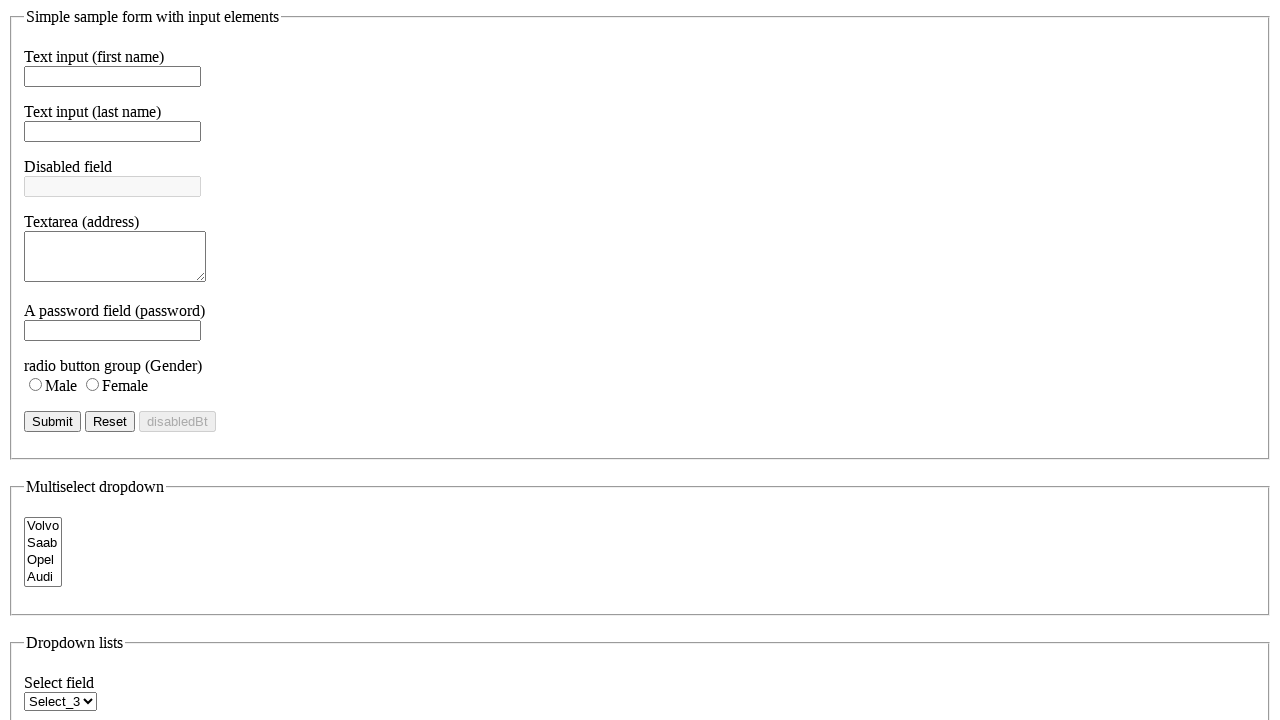

Clicked on the selenium-cucumber gem link at (101, 360) on text=selenium-cucumber gem
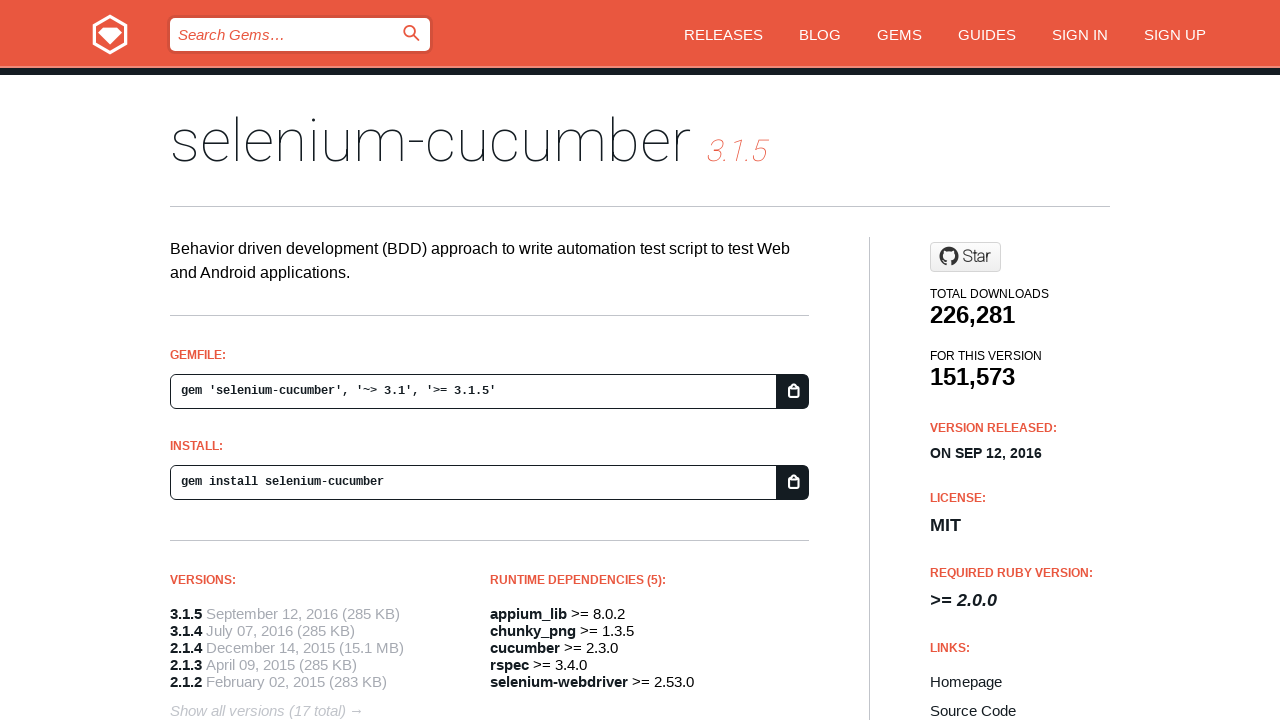

Navigated back to previous page
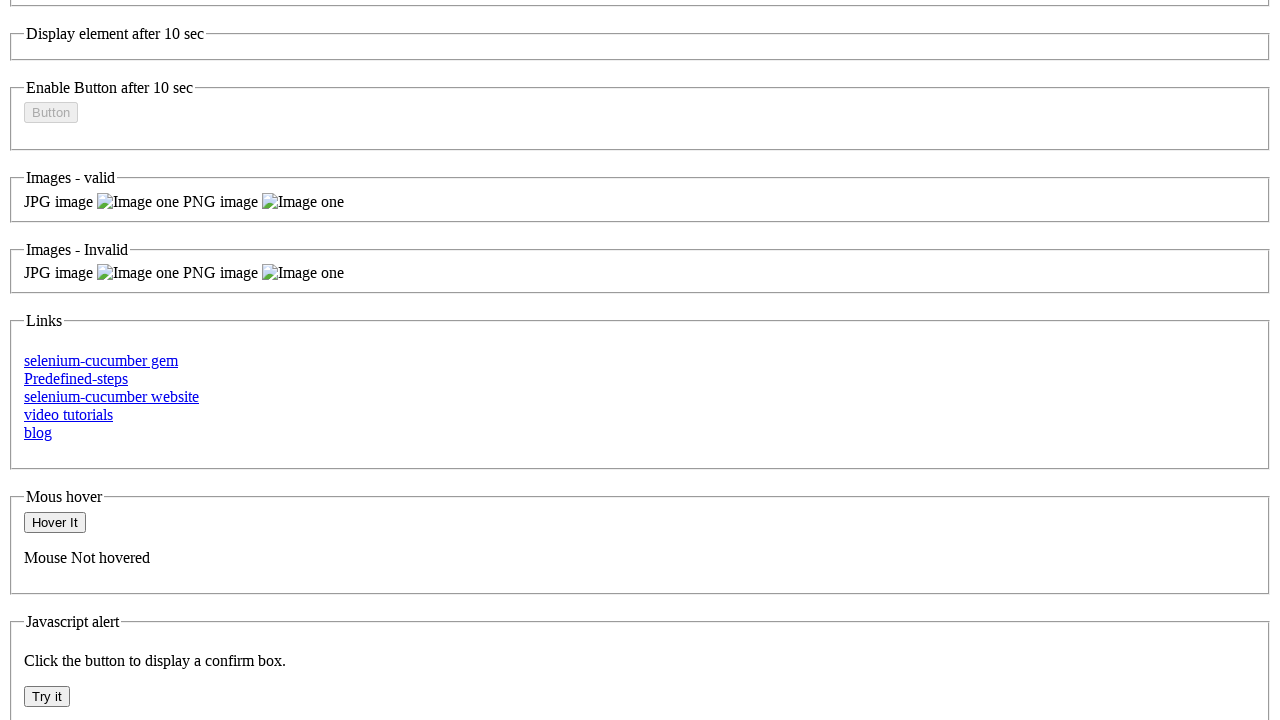

Navigated forward to next page
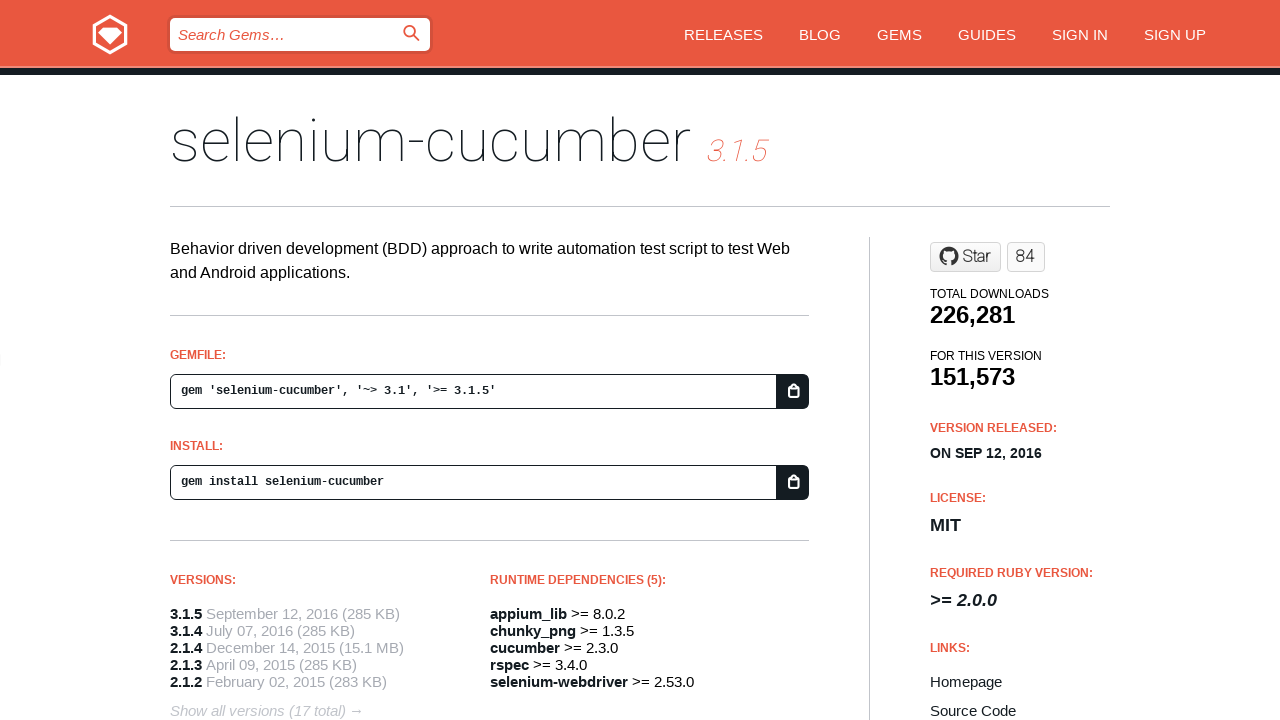

Navigated back again
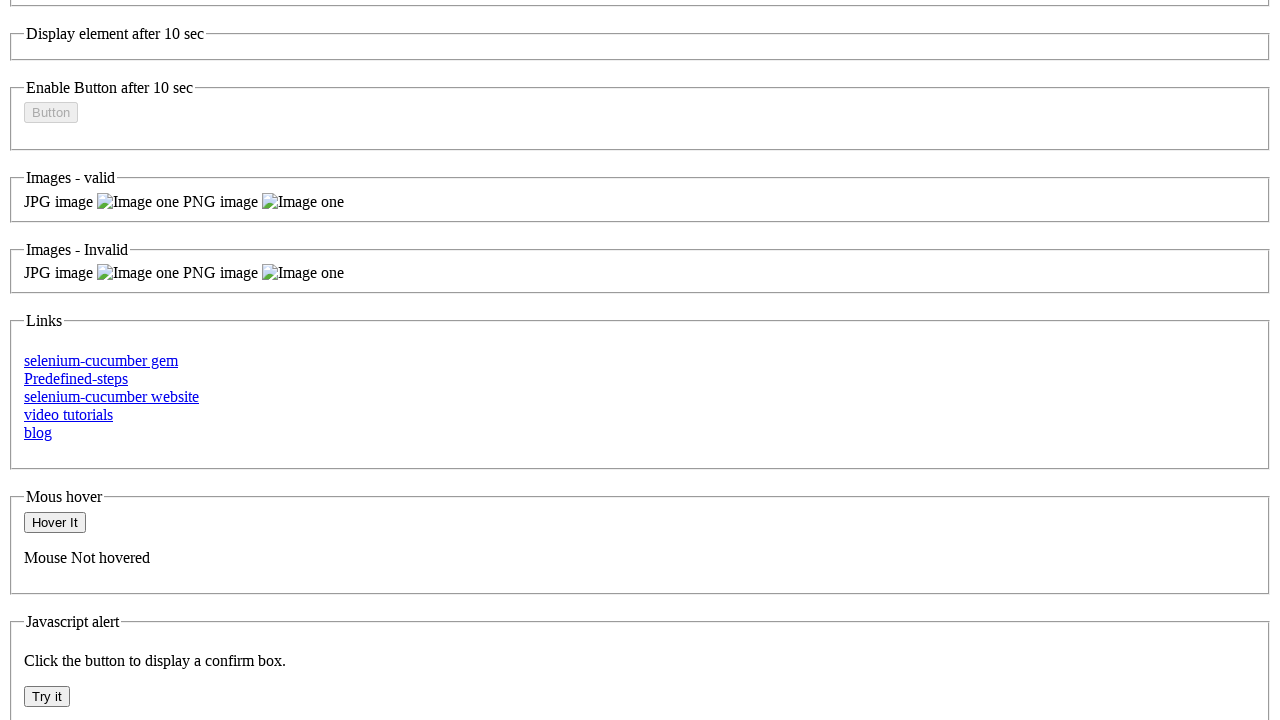

Refreshed the current page
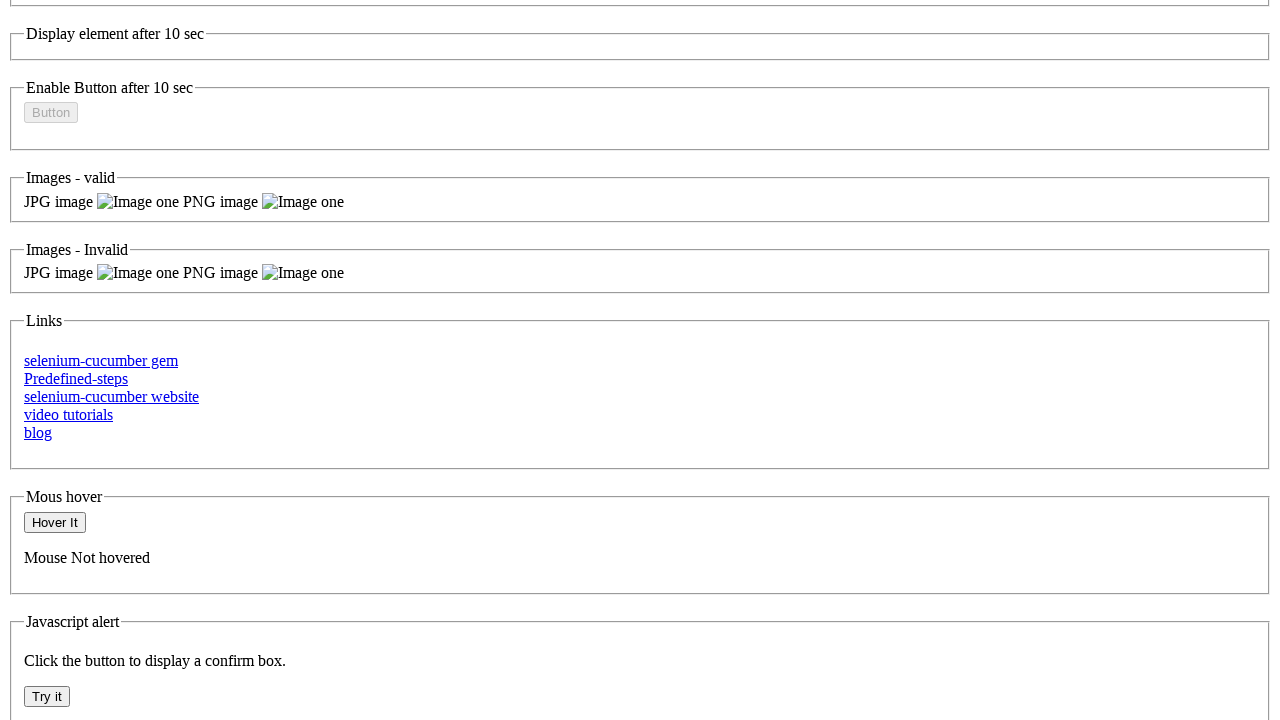

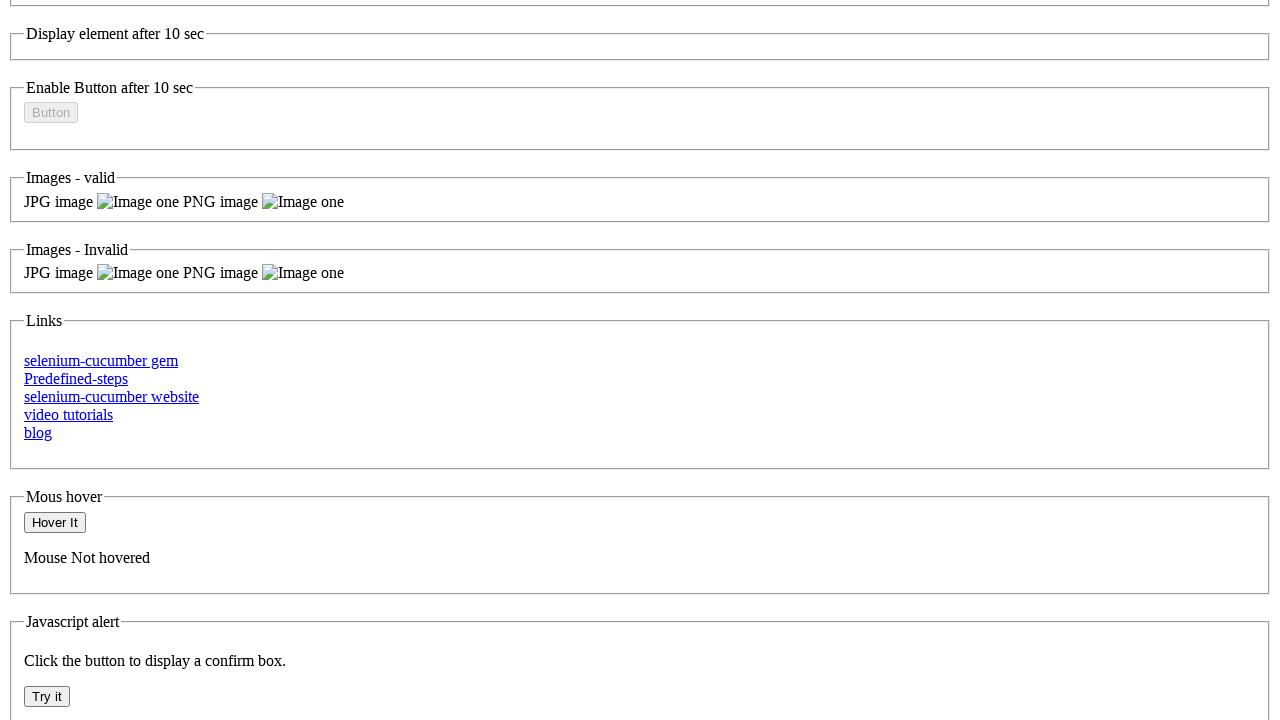